Tests the search functionality with an invalid product code to verify that the site correctly displays a "no product matches" message when no results are found.

Starting URL: https://ecommerce-playground.lambdatest.io/

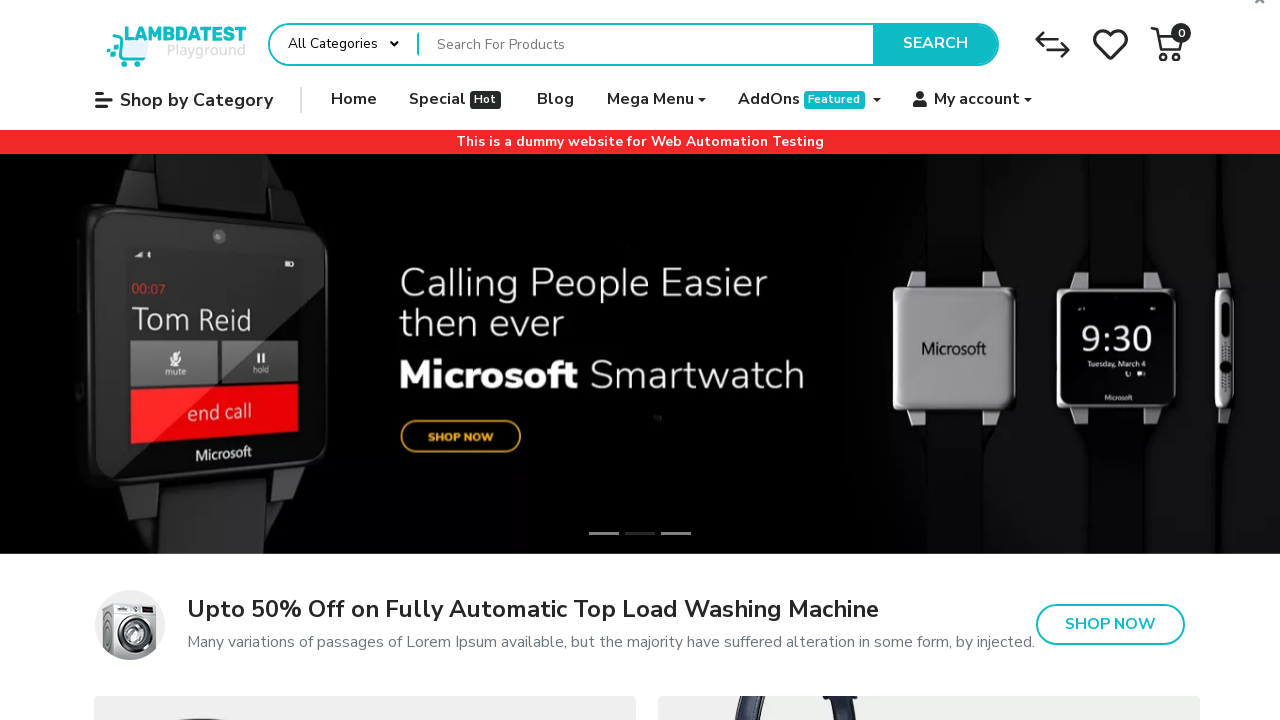

Filled search field with invalid product code 'SSXYZ1102' on input[name='search']
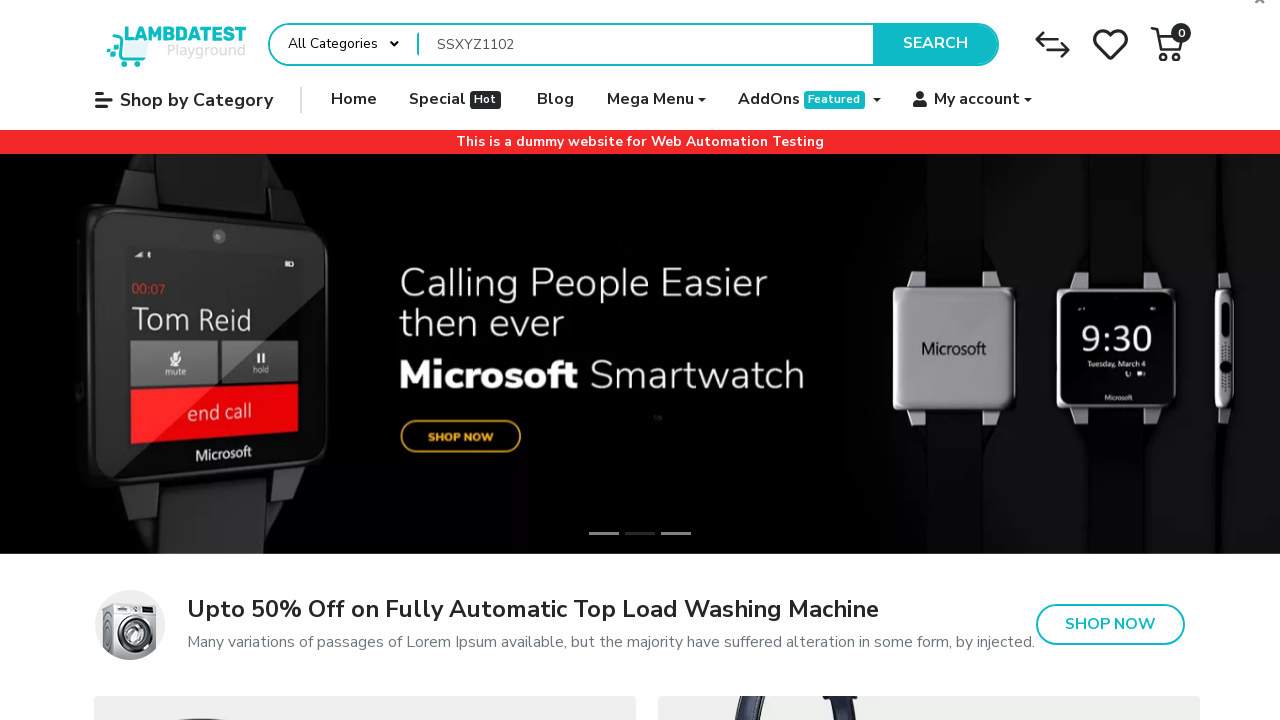

Clicked search submit button at (935, 44) on button[type='submit']
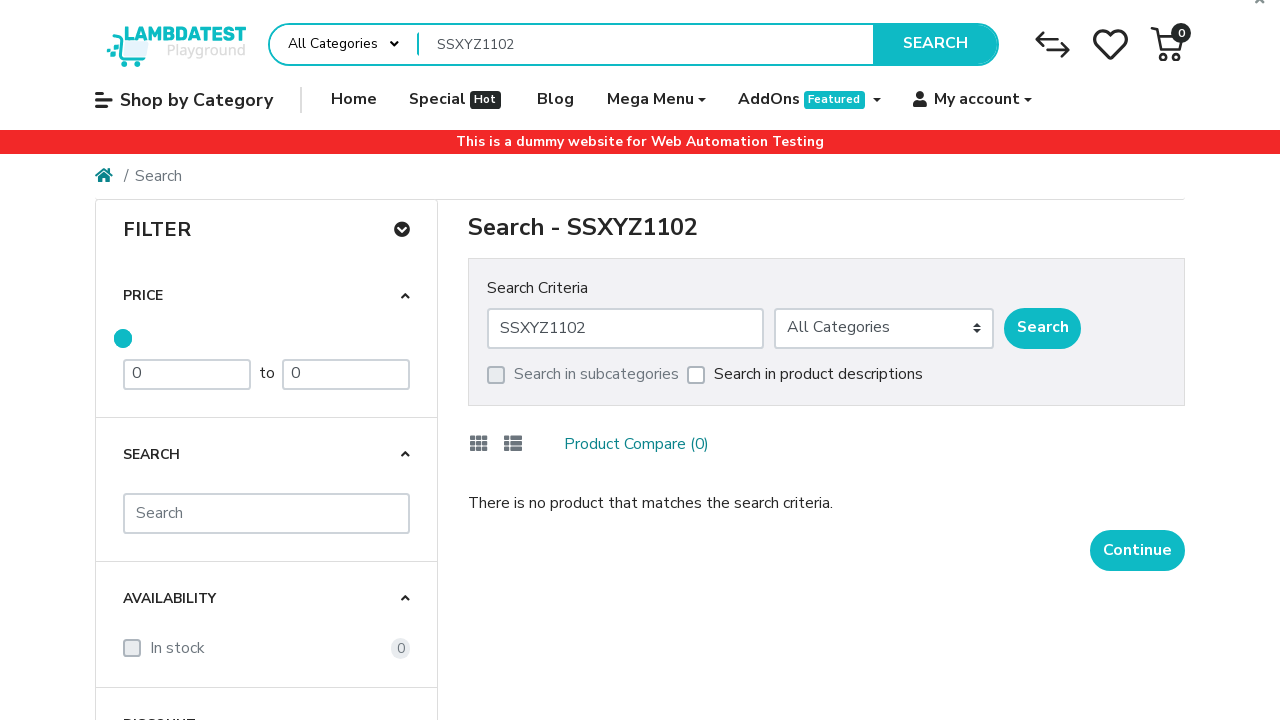

Waited for 'no product matches' message to appear
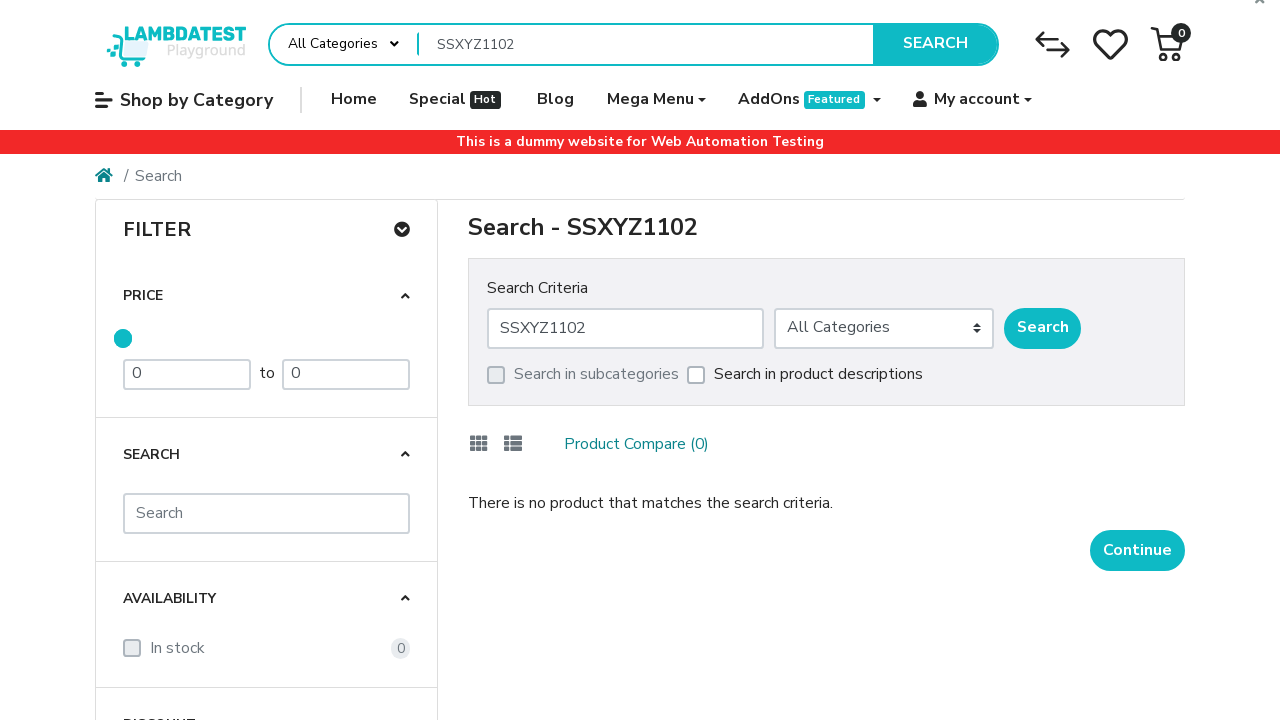

Verified 'no product matches' message text is correct
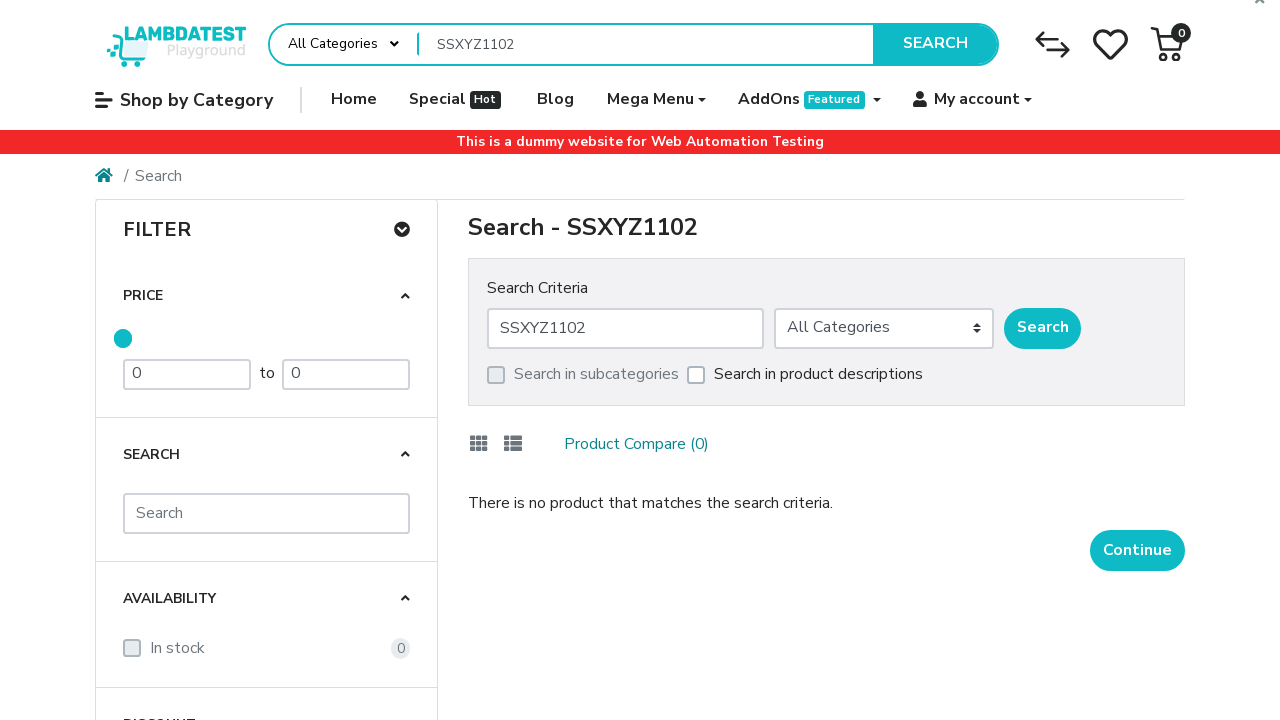

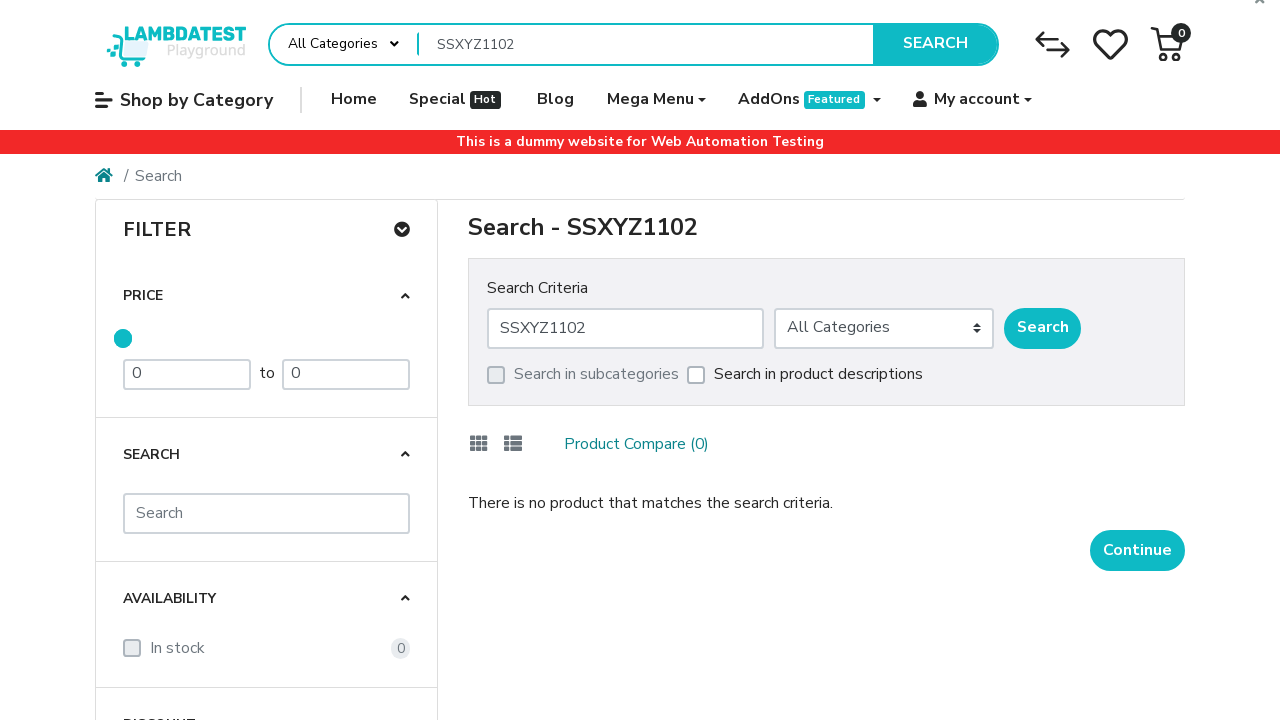